Tests disappearing elements page by clicking on navigation links and verifying the Home page link works

Starting URL: http://the-internet.herokuapp.com/

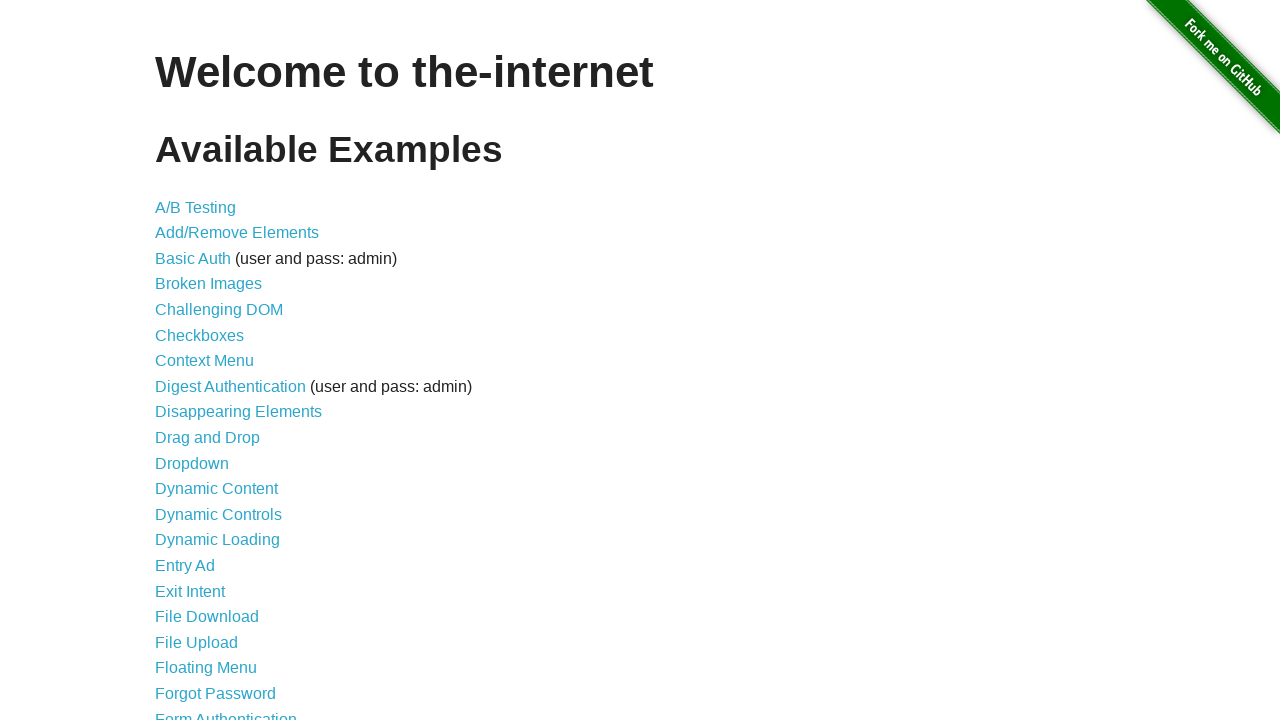

Clicked on Disappearing Elements navigation link at (238, 412) on xpath=//ul/li/a[@href='/disappearing_elements']
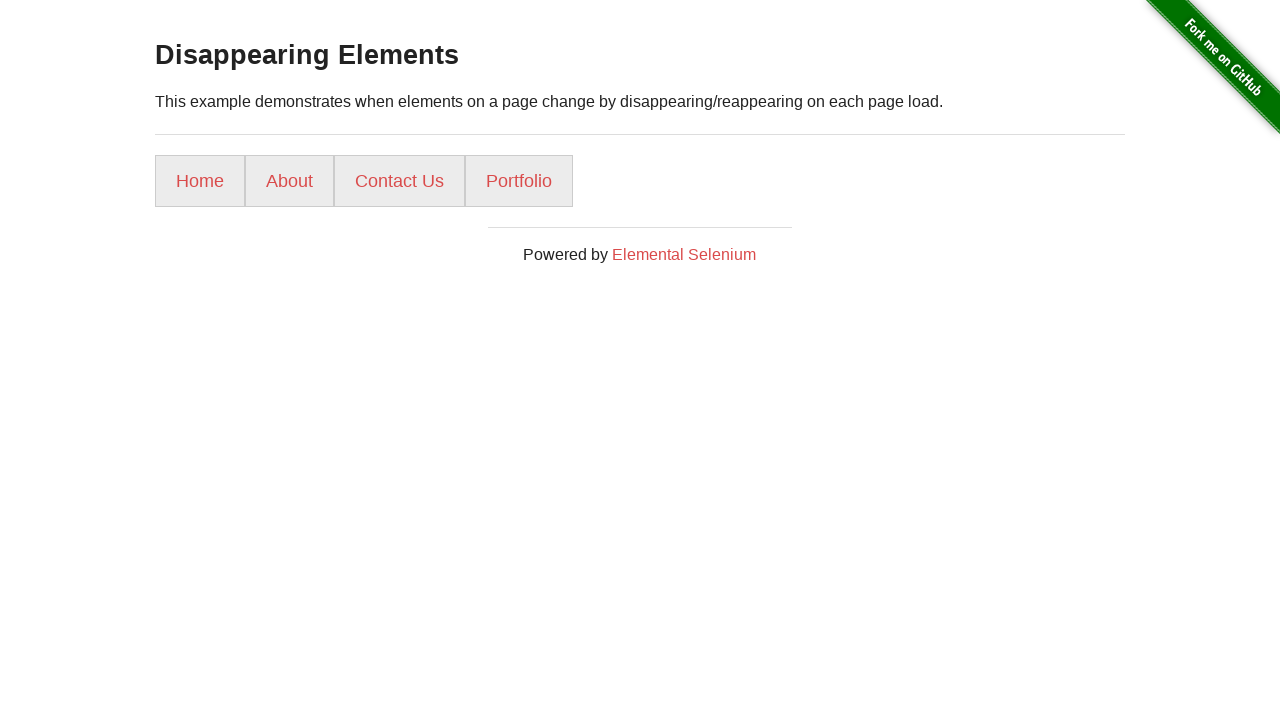

Disappearing Elements page loaded and first list item appeared
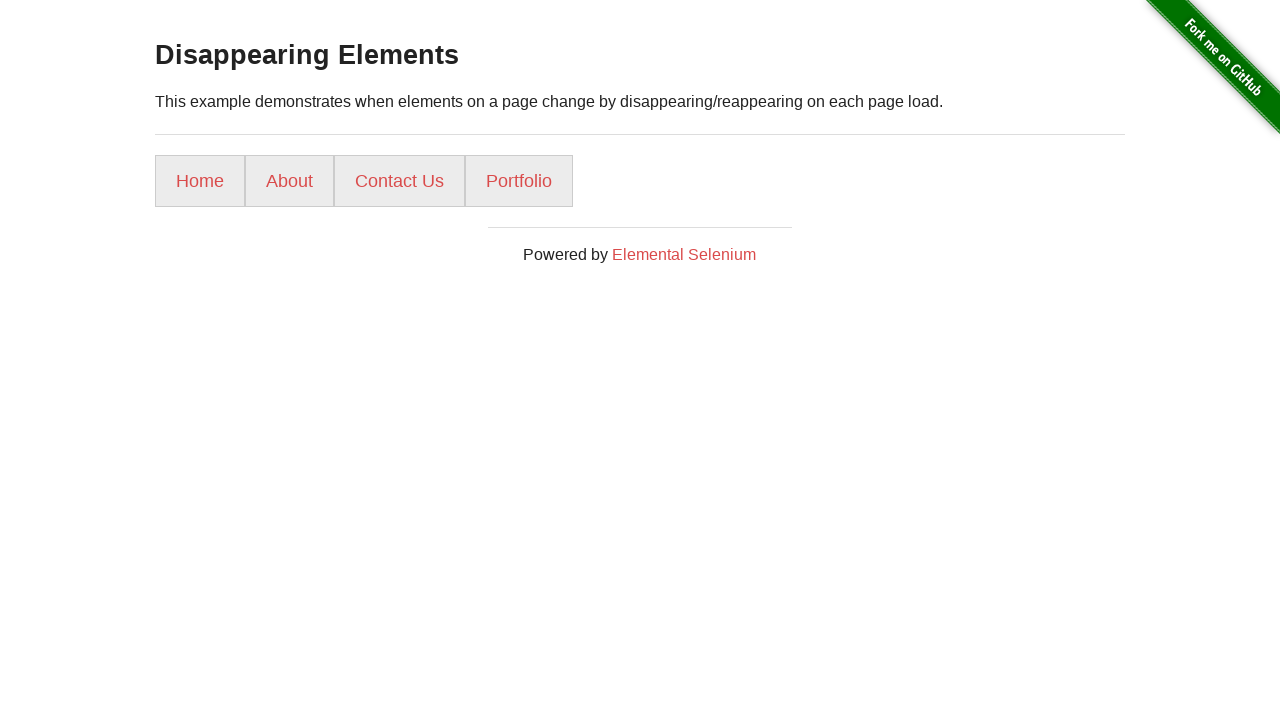

Clicked on Home link from disappearing elements page at (200, 181) on xpath=//div[@id='content']/div/ul/li[1]/a
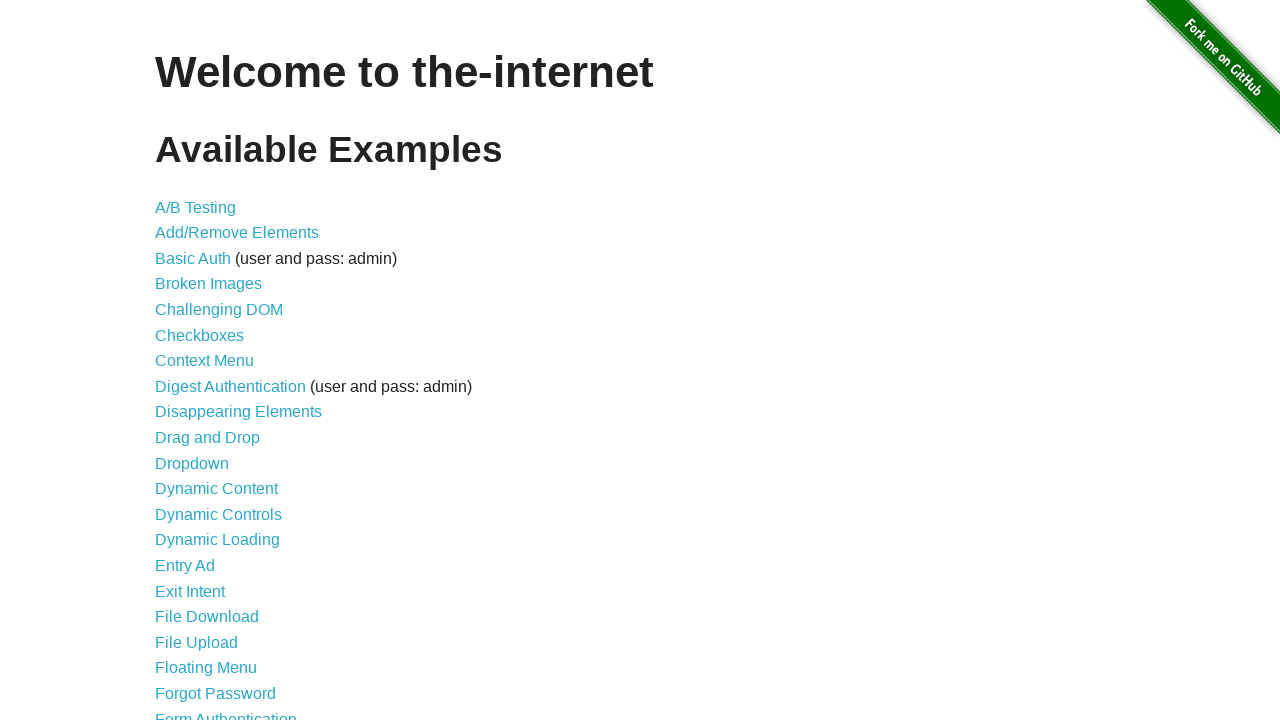

Successfully navigated back to home page
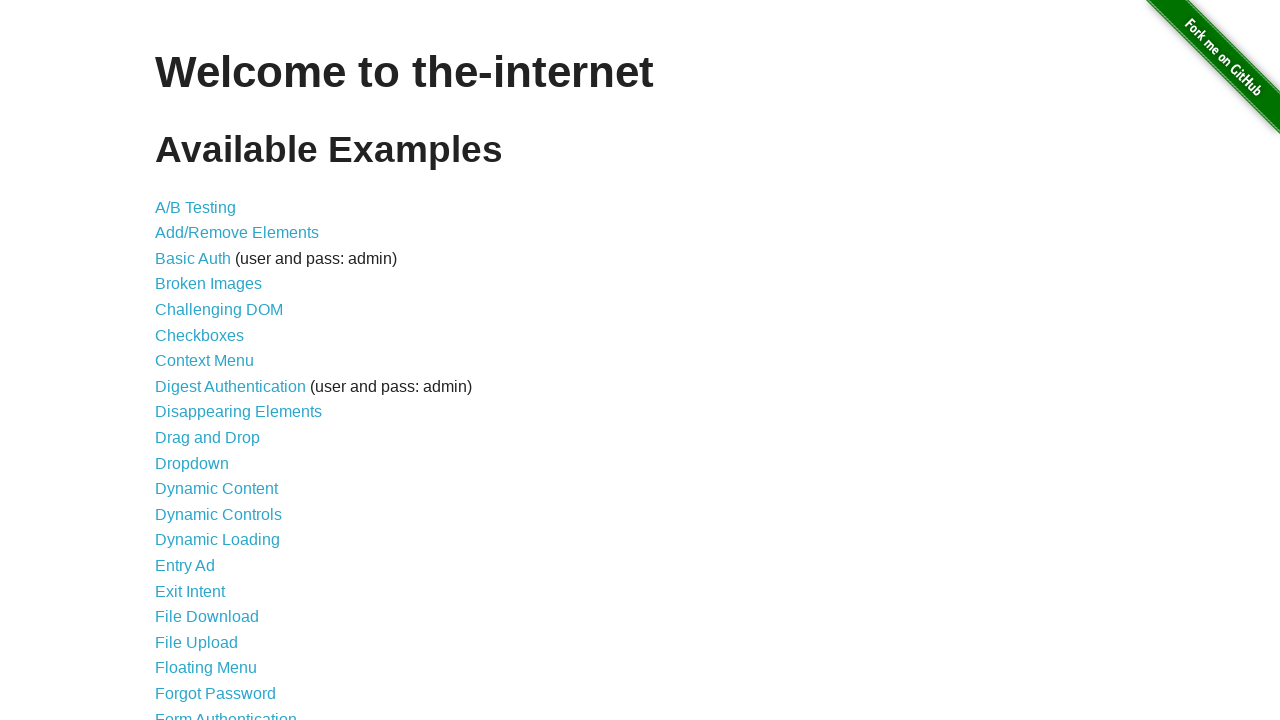

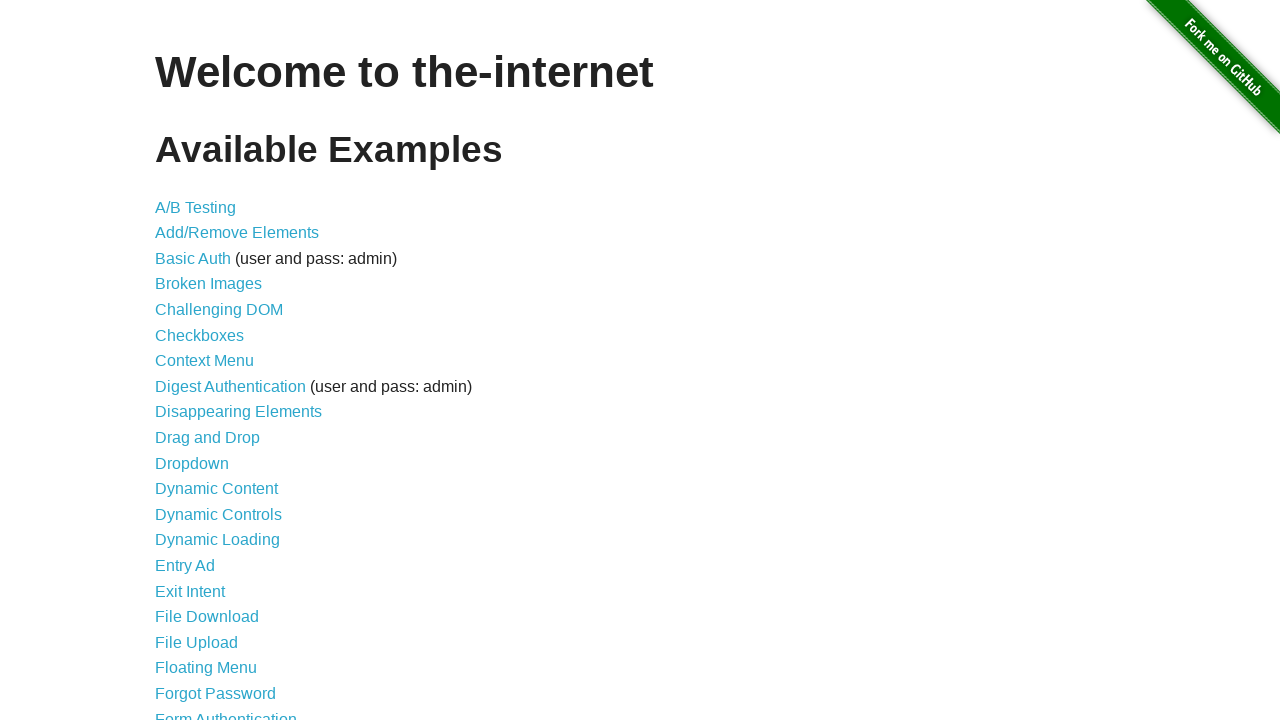